Tests the sorting functionality on a men's clothing page by selecting the "Name(Z - A)" option from a dropdown menu

Starting URL: https://adoring-pasteur-3ae17d.netlify.app/mens.html

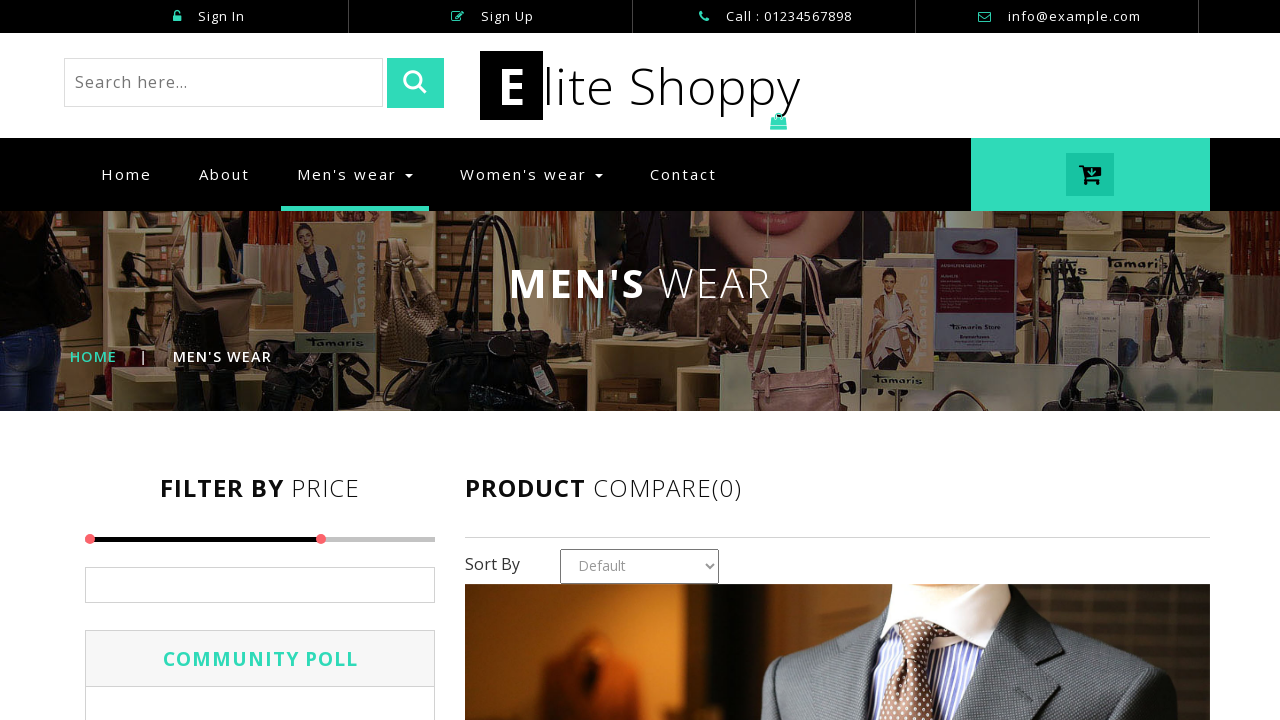

Navigated to men's clothing page
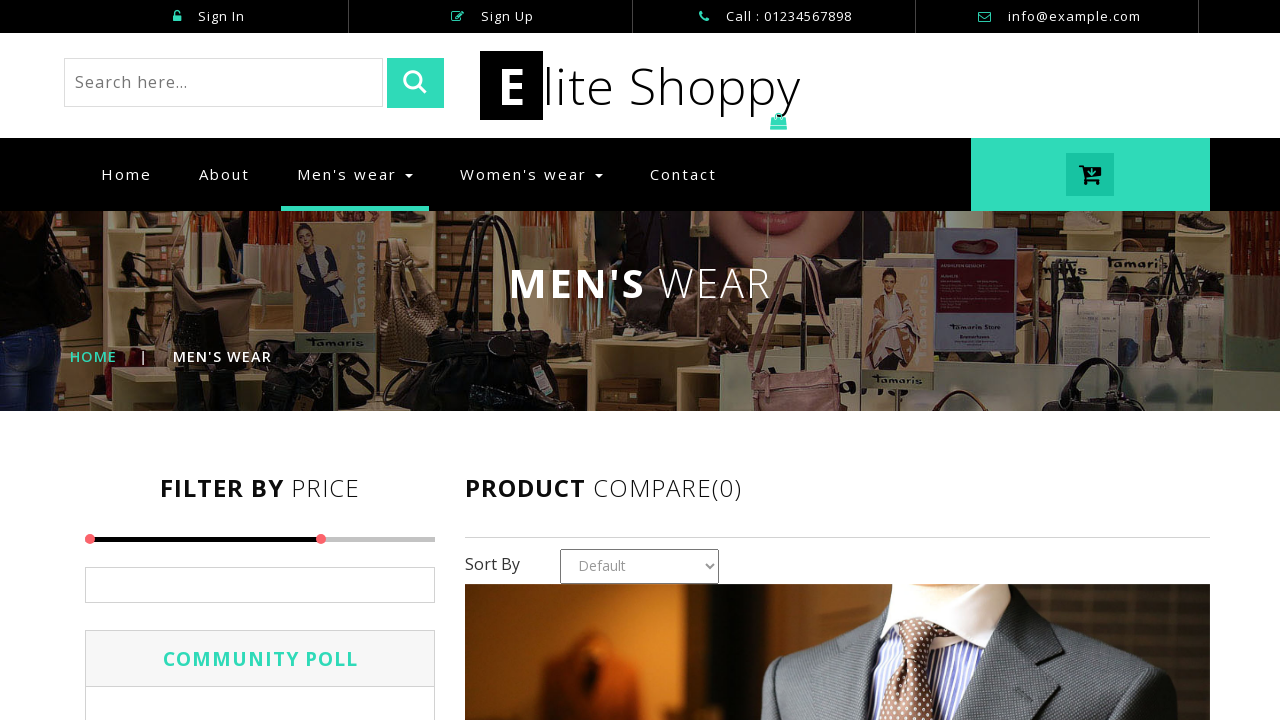

Selected 'Name(Z - A)' option from Sort By dropdown on #country1
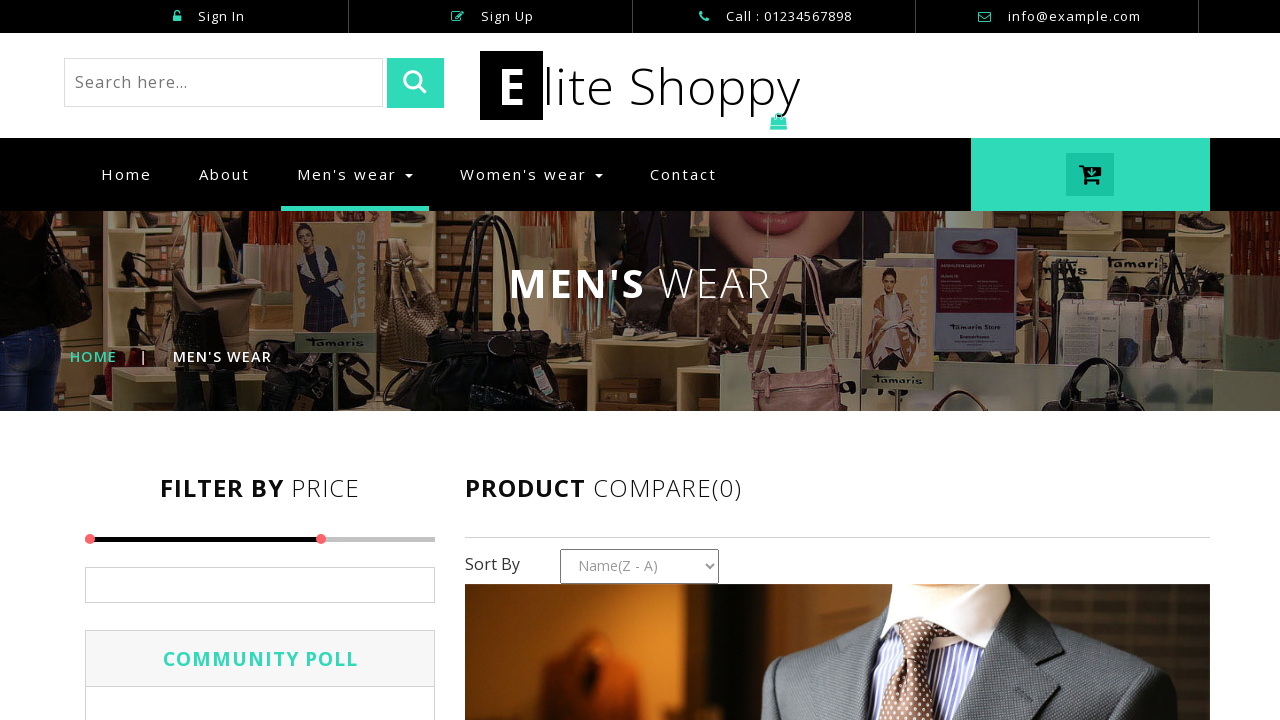

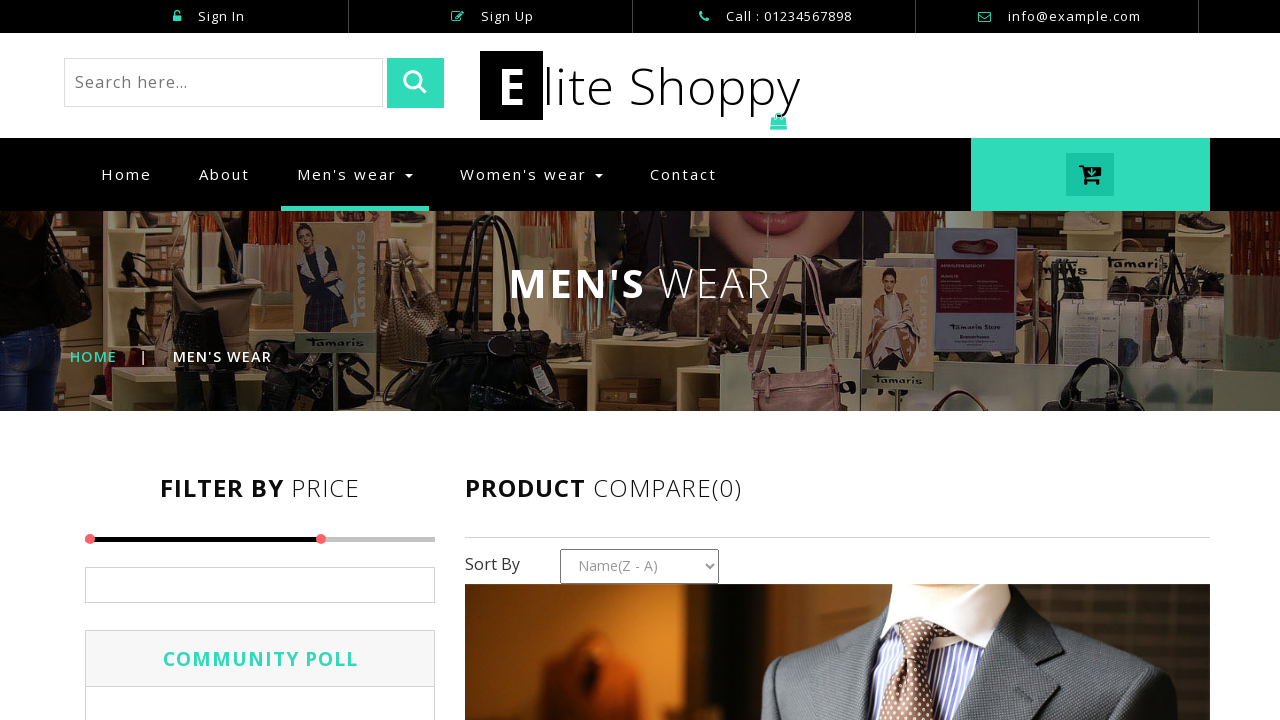